Tests basic navigation by loading the homepage and clicking on the About link to navigate to the About page

Starting URL: https://v1.training-support.net

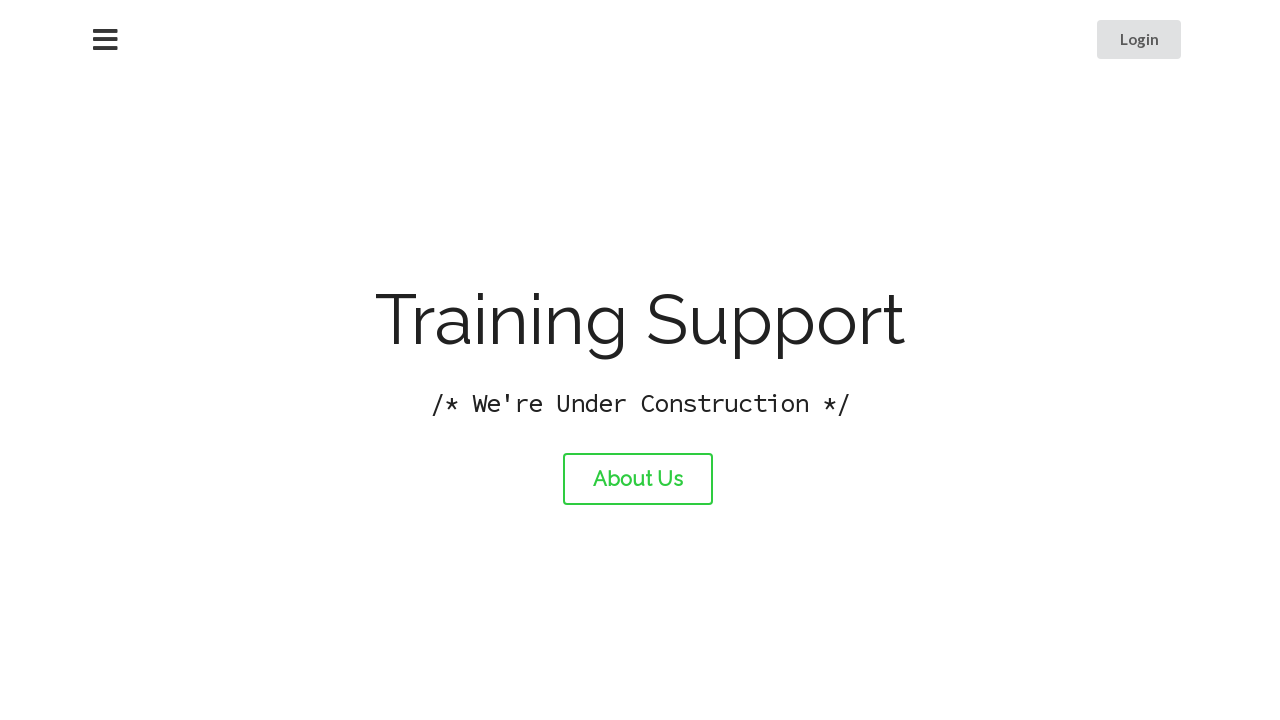

Clicked on the About link at (638, 479) on #about-link
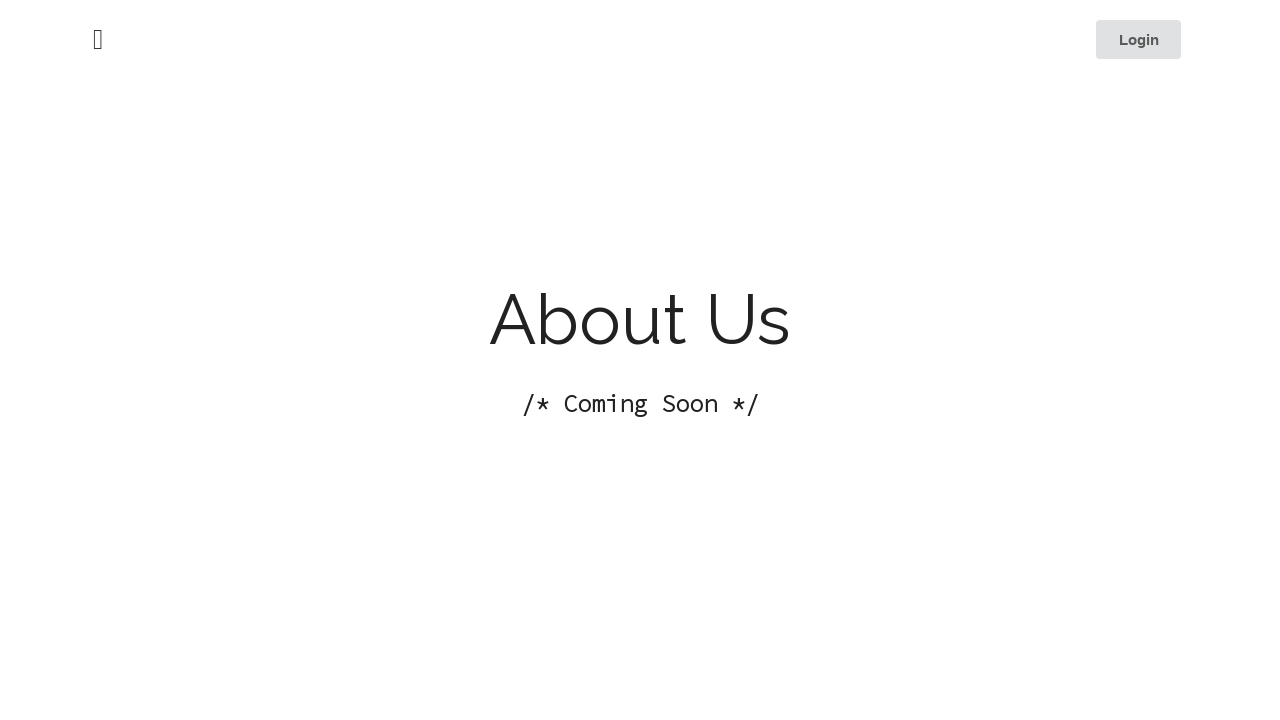

Waited for About page to load completely
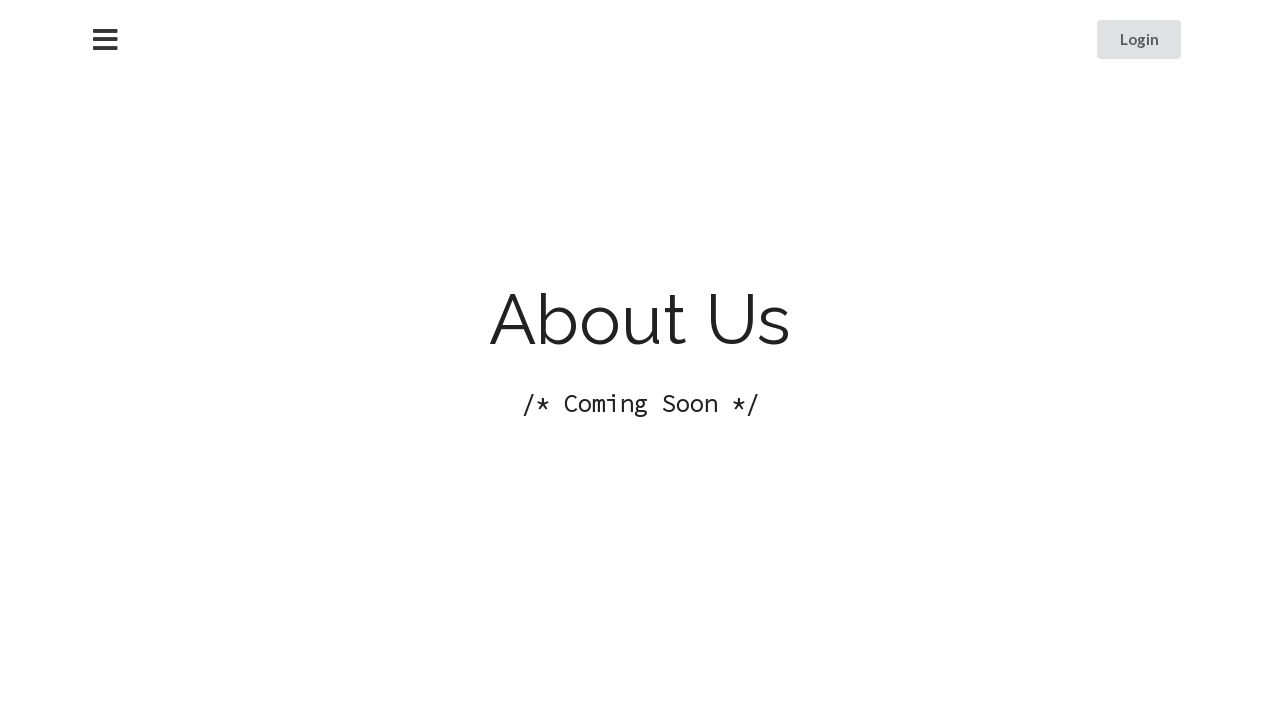

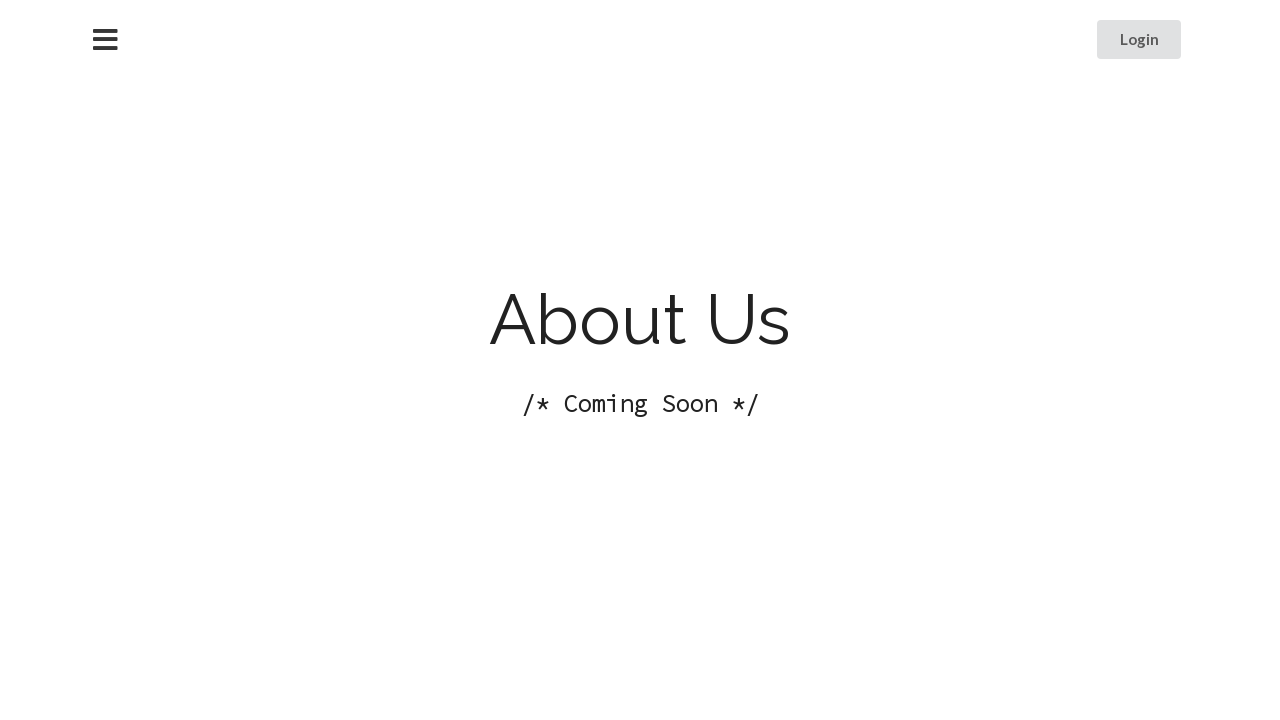